Tests explicit wait by clicking start button, waiting for loading indicator to disappear, and verifying result text.

Starting URL: https://automationfc.github.io/dynamic-loading/

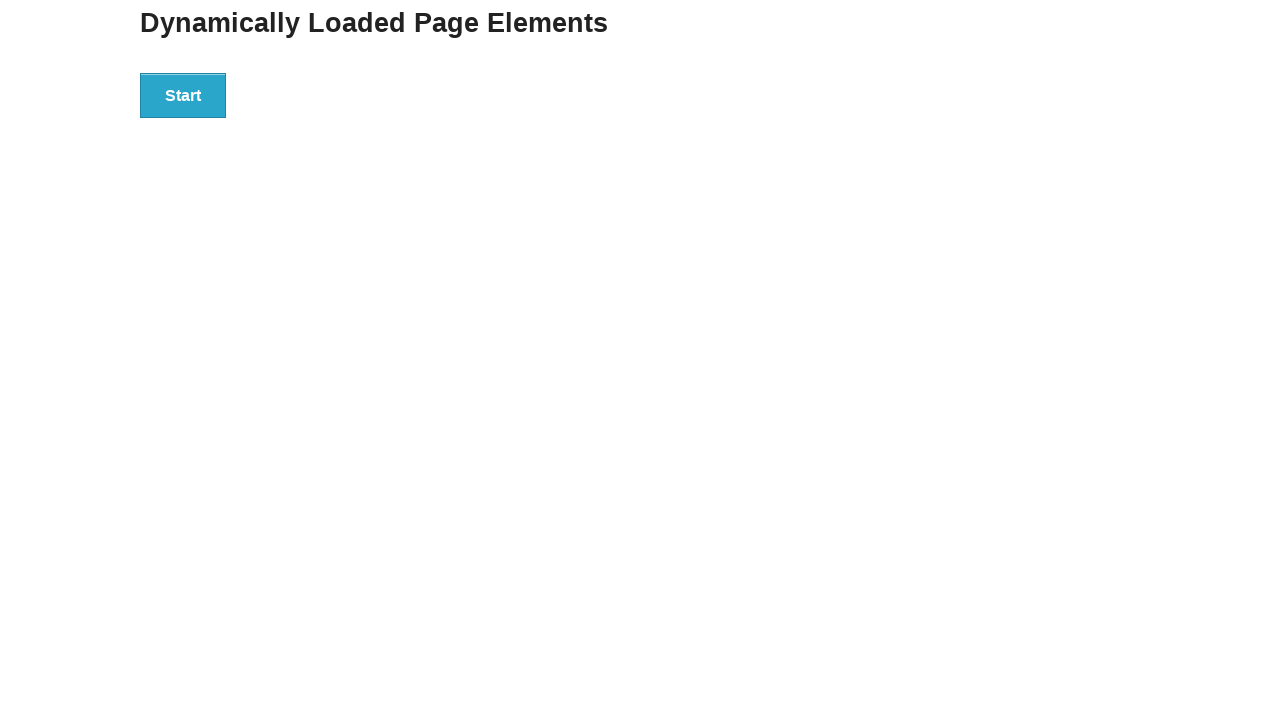

Clicked the start button to initiate dynamic loading at (183, 95) on div#start>button
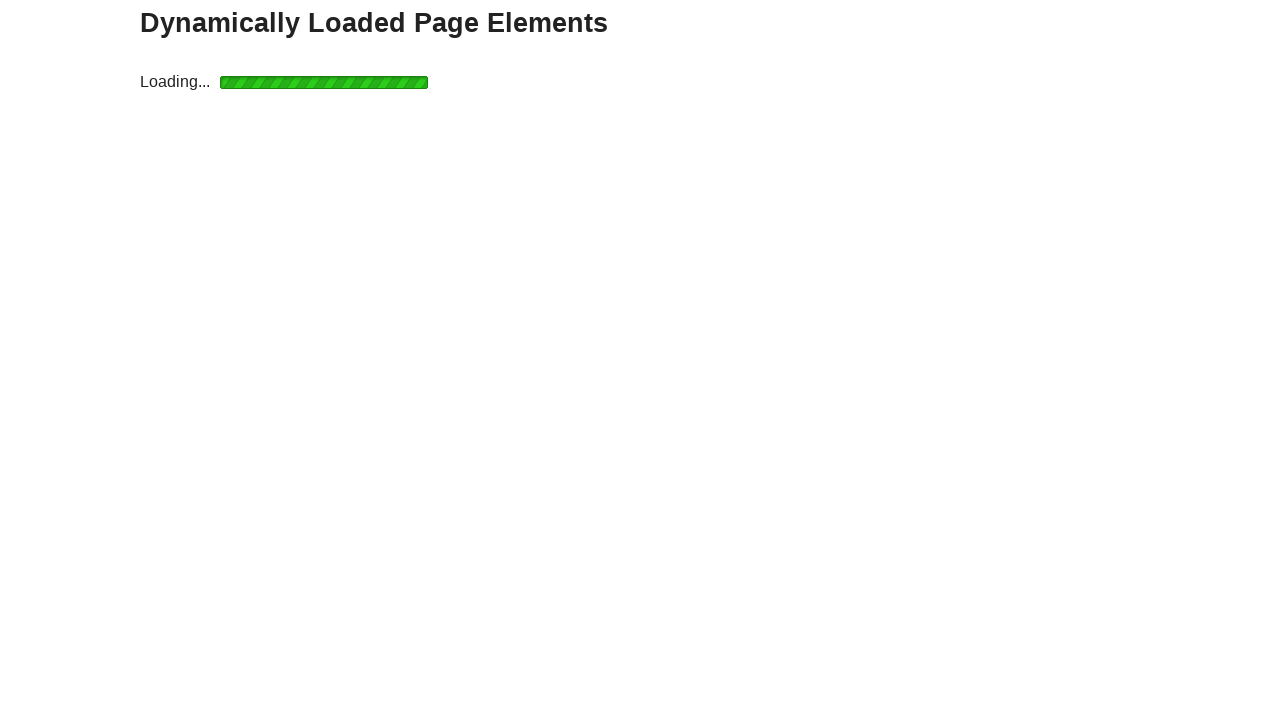

Loading indicator disappeared after explicit wait
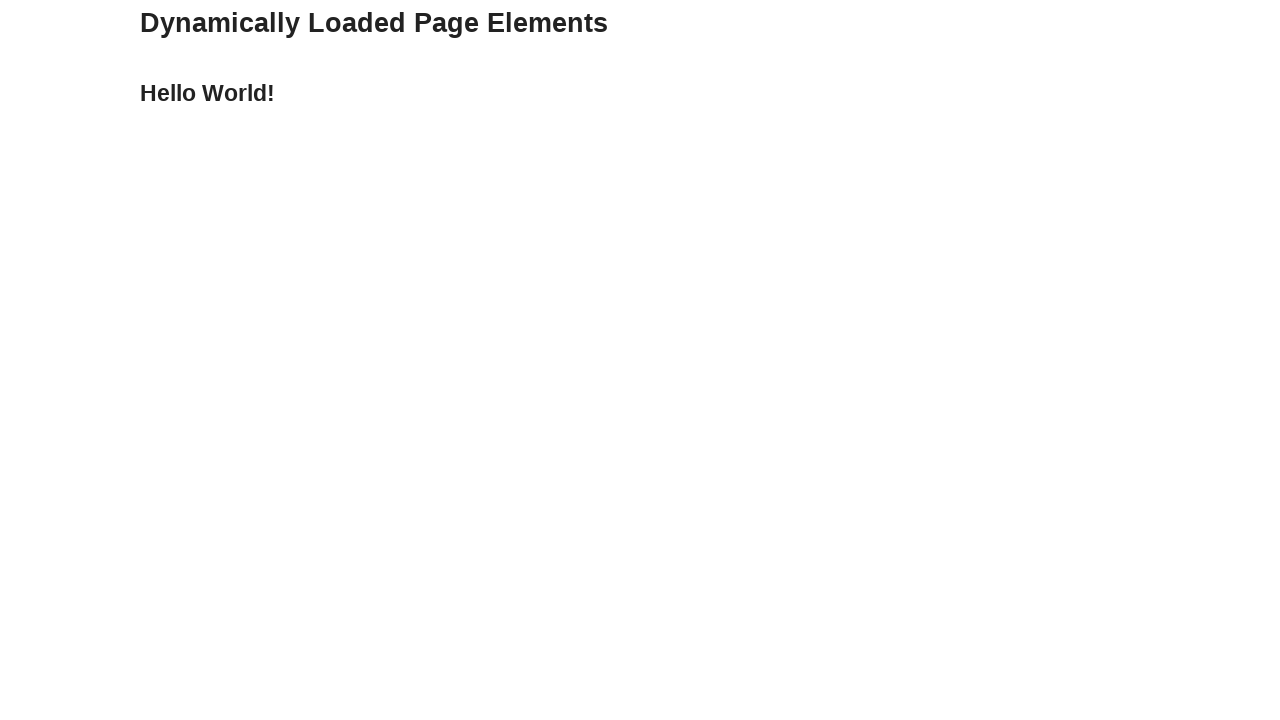

Verified result text displays 'Hello World!'
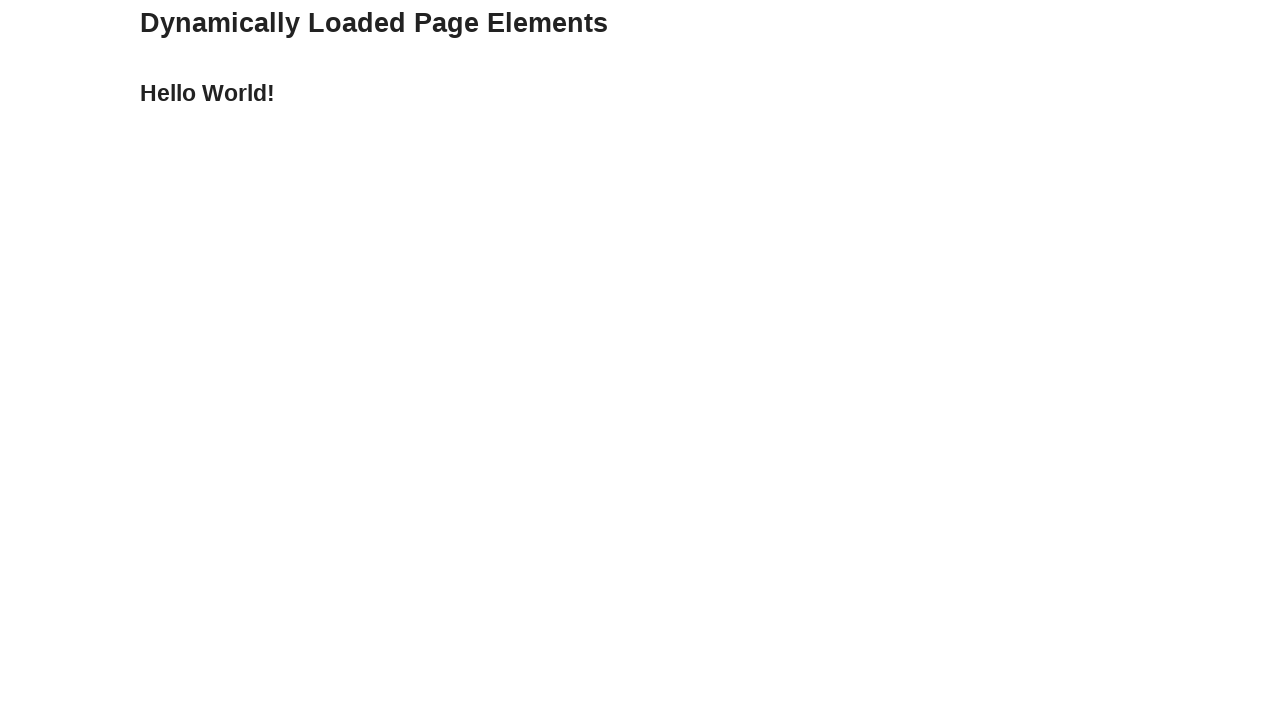

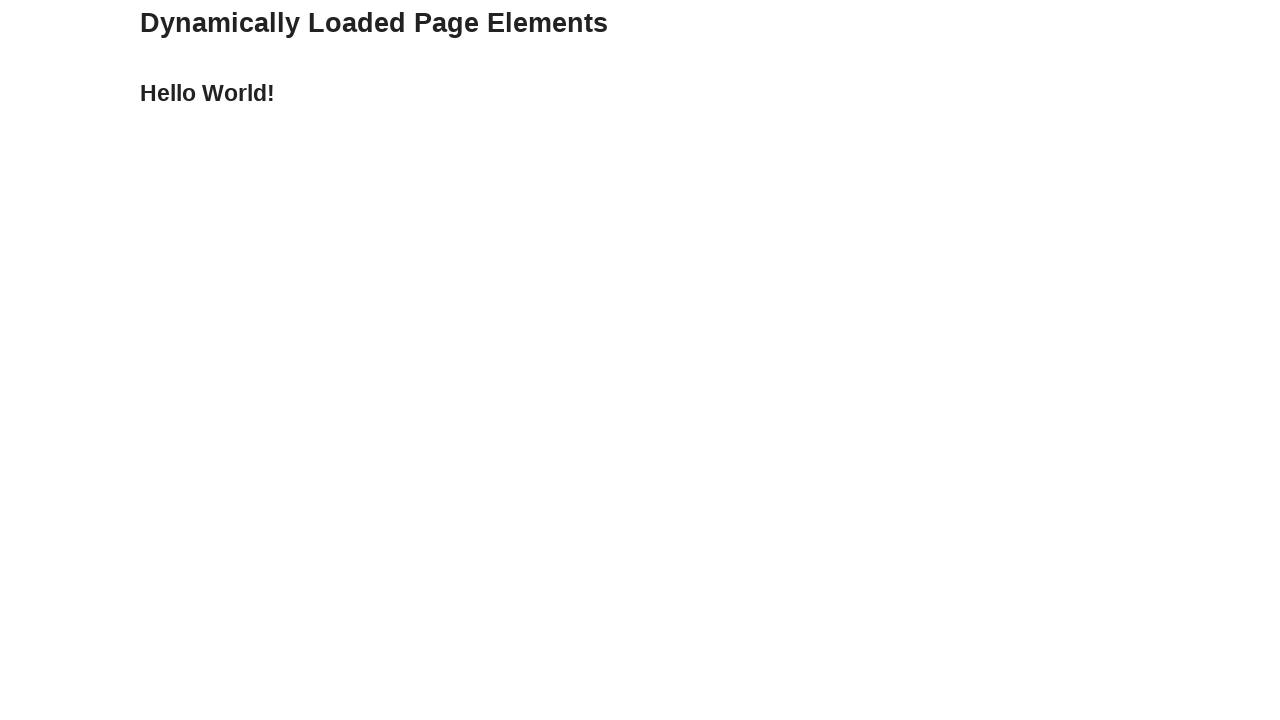